Tests handling of click actions including buttons, radio buttons, and checkboxes with check and uncheck operations

Starting URL: https://testautomationpractice.blogspot.com/

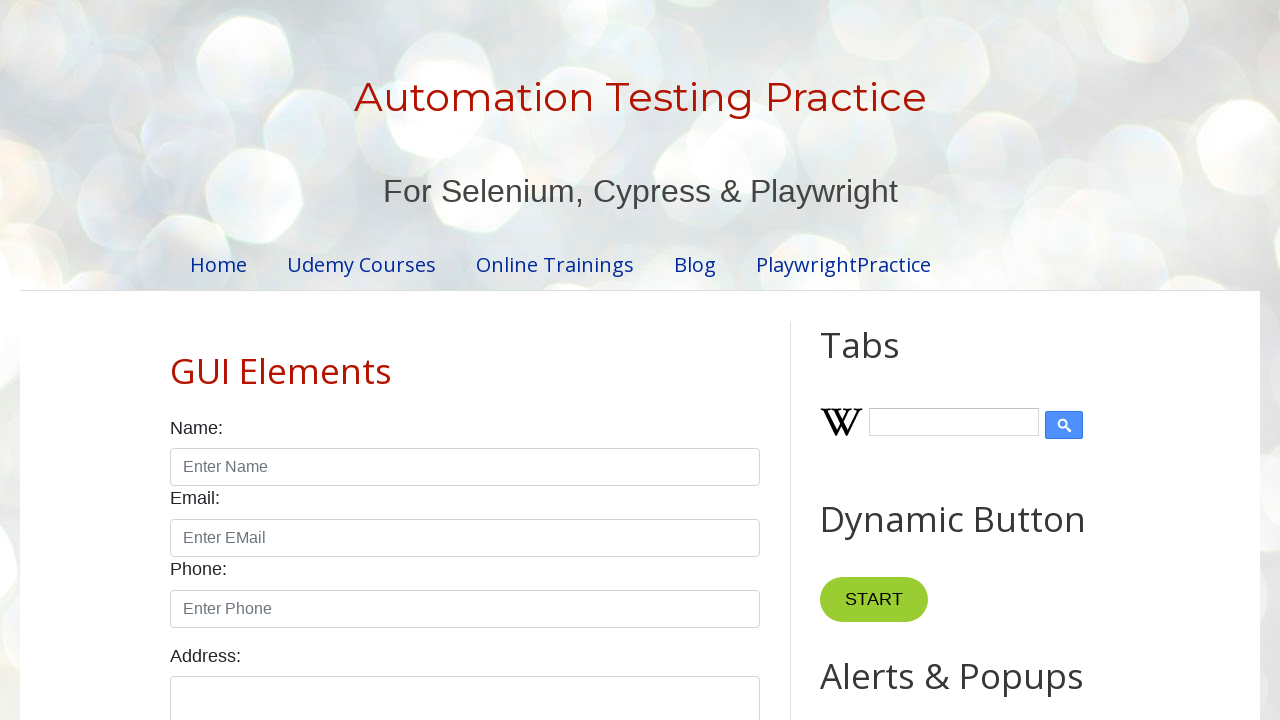

Clicked first button in product table at (651, 361) on (//*[@id="productTable"]//input)[1]
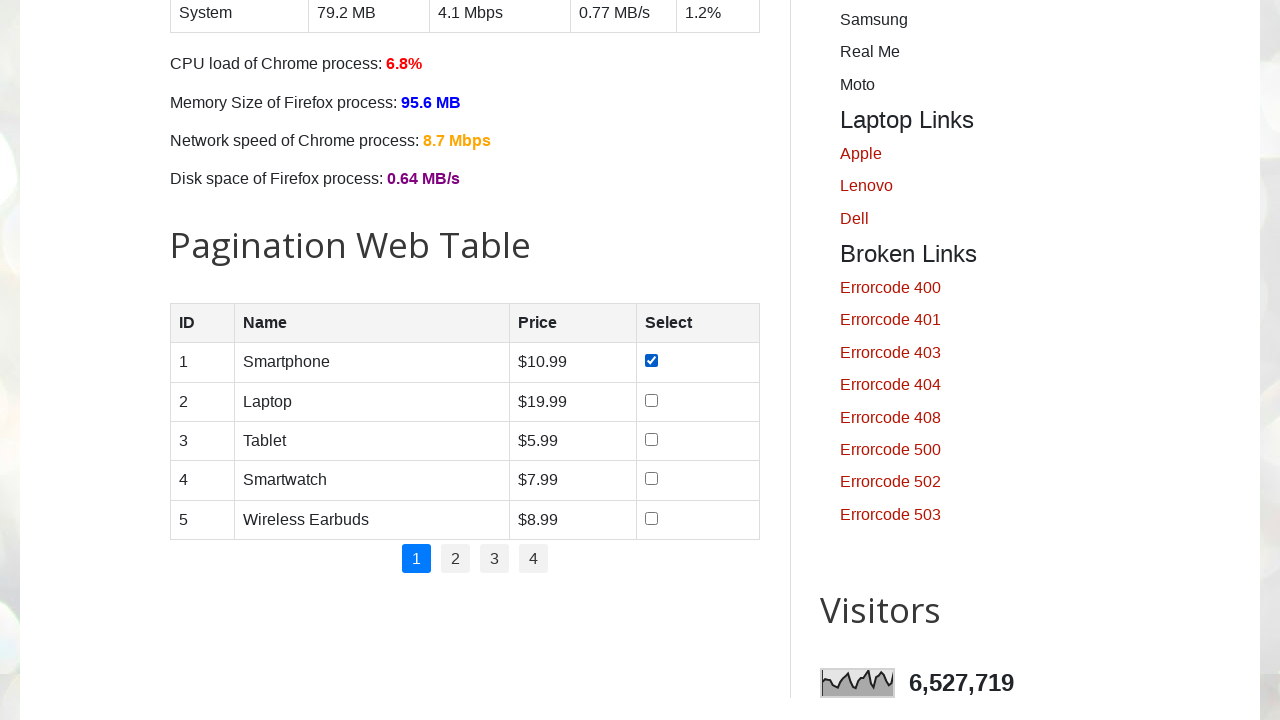

Clicked second button in product table at (651, 400) on (//*[@id="productTable"]//input)[2]
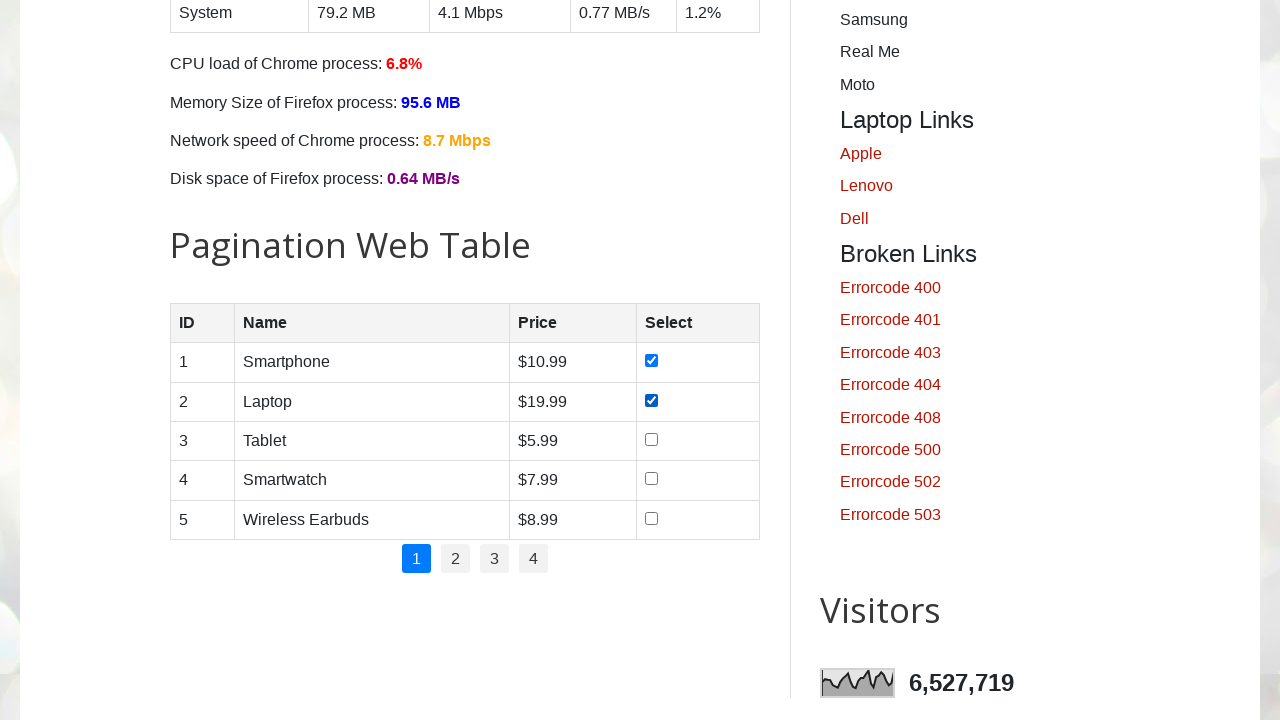

Checked male radio button at (176, 360) on [id="male"]
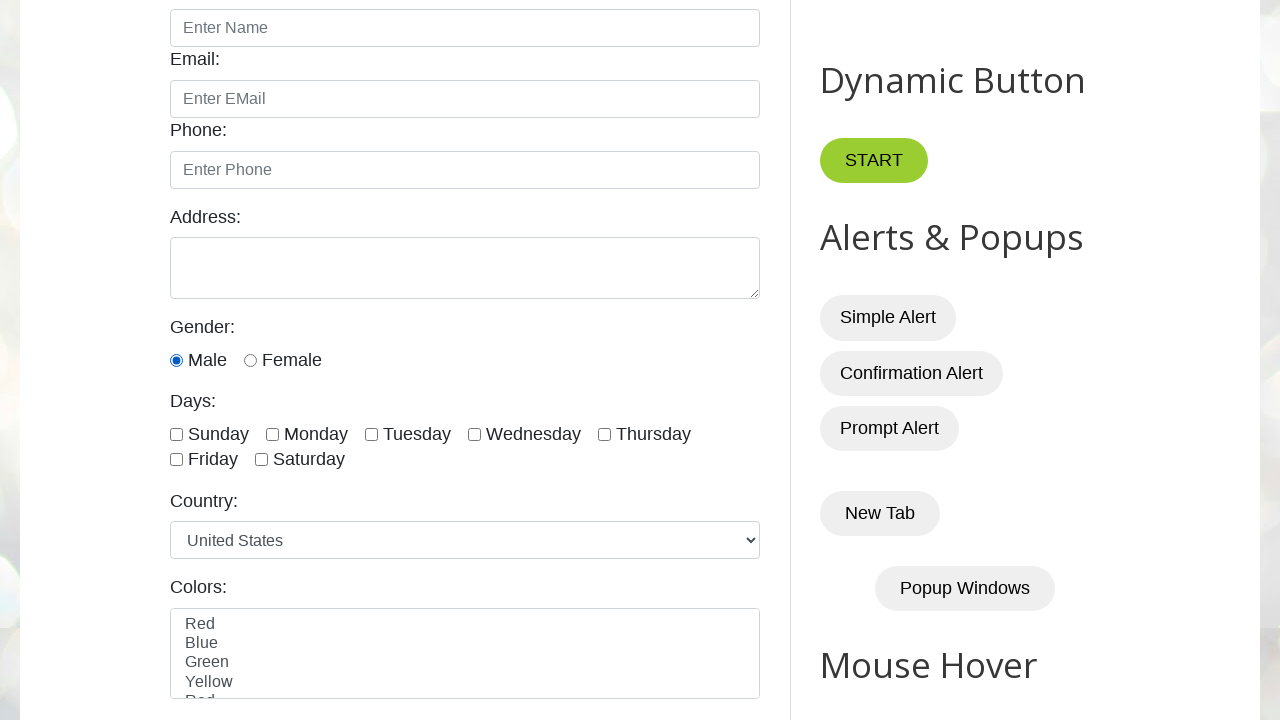

Checked female radio button at (250, 360) on [id="female"]
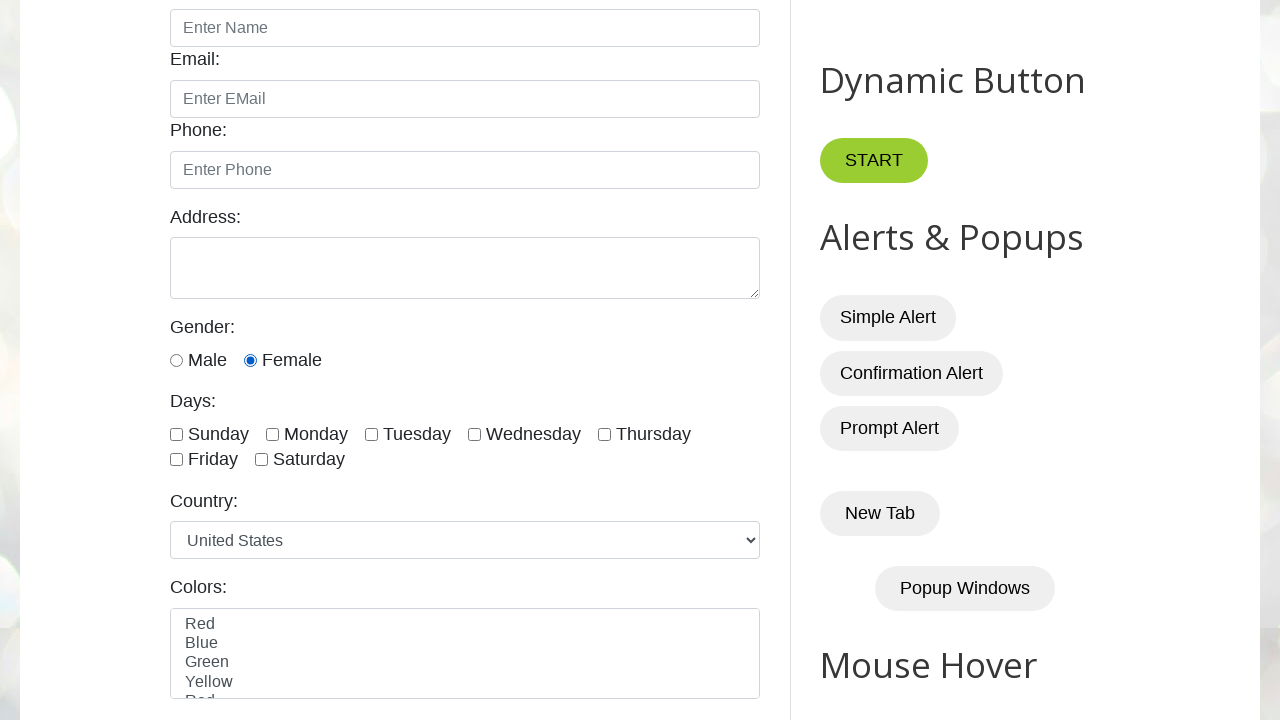

Checked Sunday checkbox at (176, 434) on [id="sunday"]
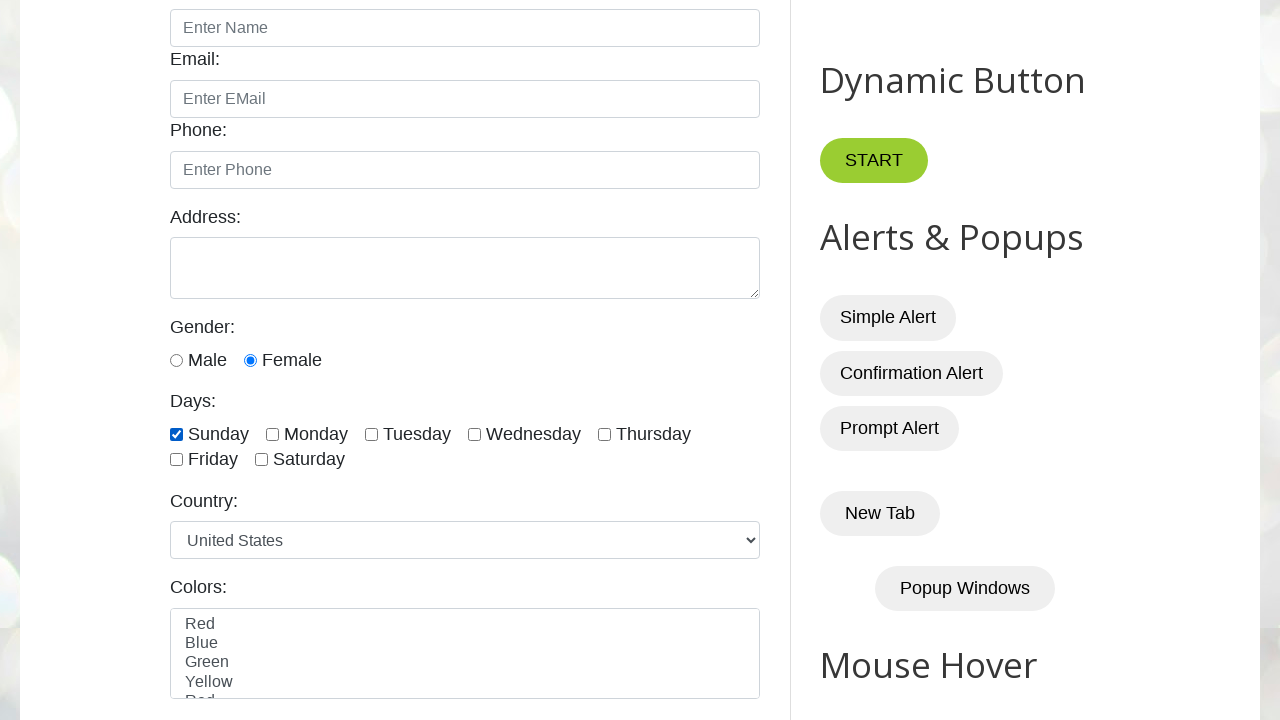

Checked Monday checkbox at (272, 434) on [id="monday"]
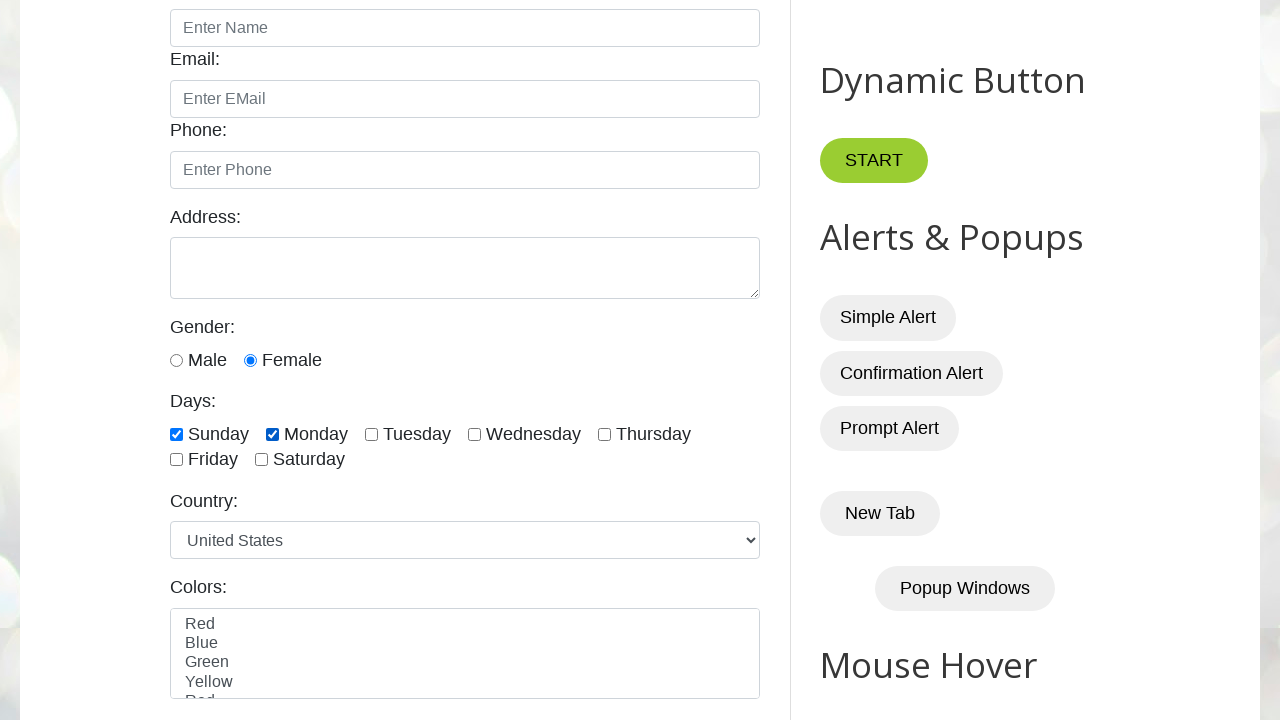

Unchecked Monday checkbox at (272, 434) on [id="monday"]
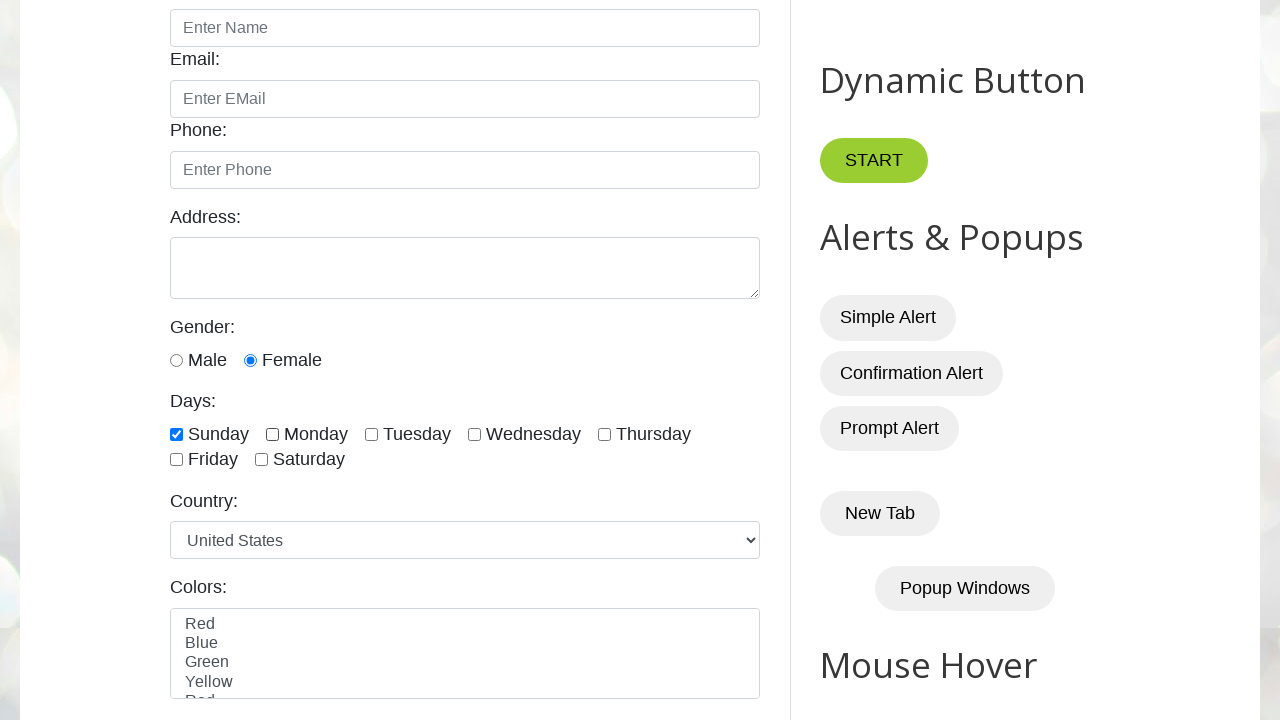

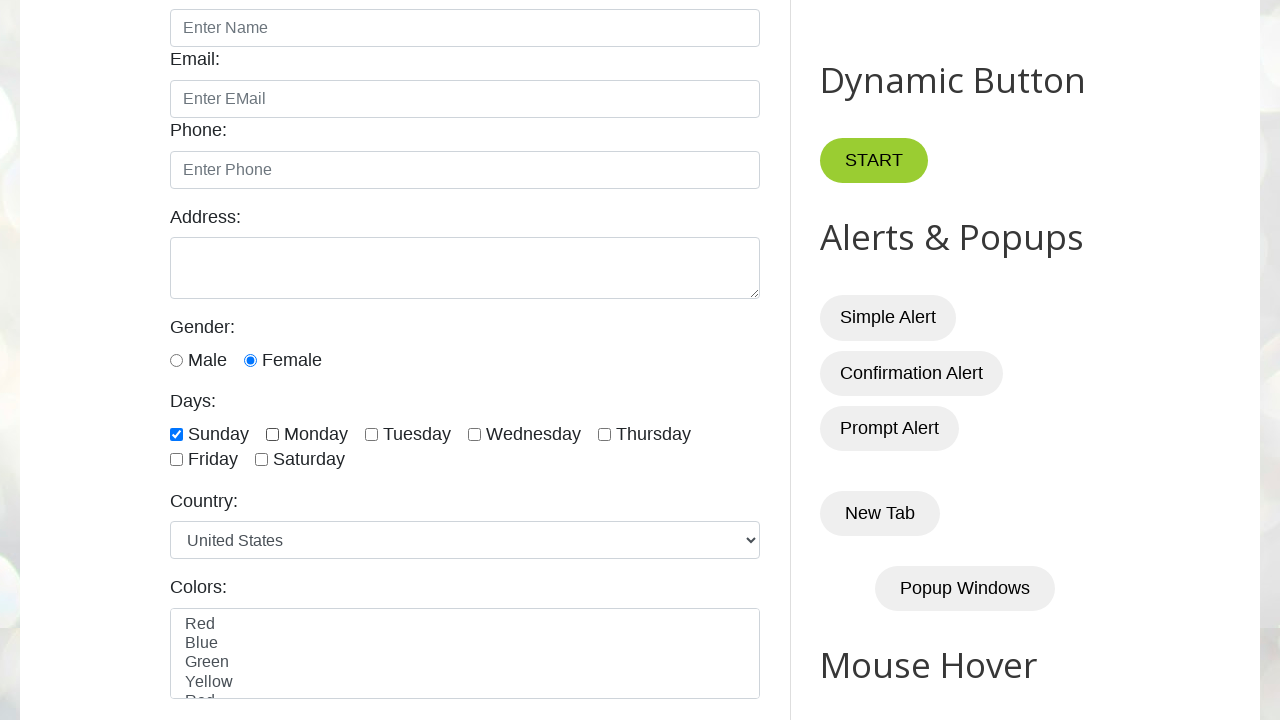